Tests JavaScript basic alert functionality by clicking the JS Alert button, accepting the alert, and verifying the result message.

Starting URL: https://the-internet.herokuapp.com/

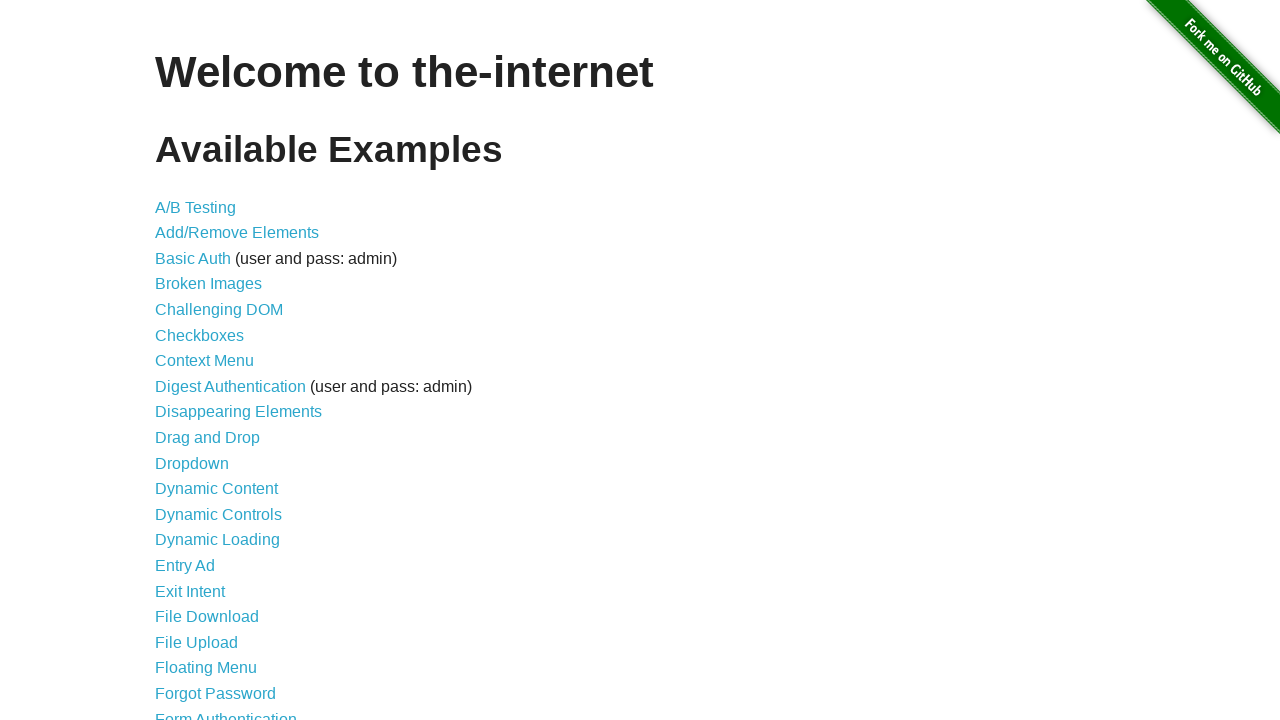

Clicked on 'JavaScript Alerts' link at (214, 361) on a[href='/javascript_alerts']
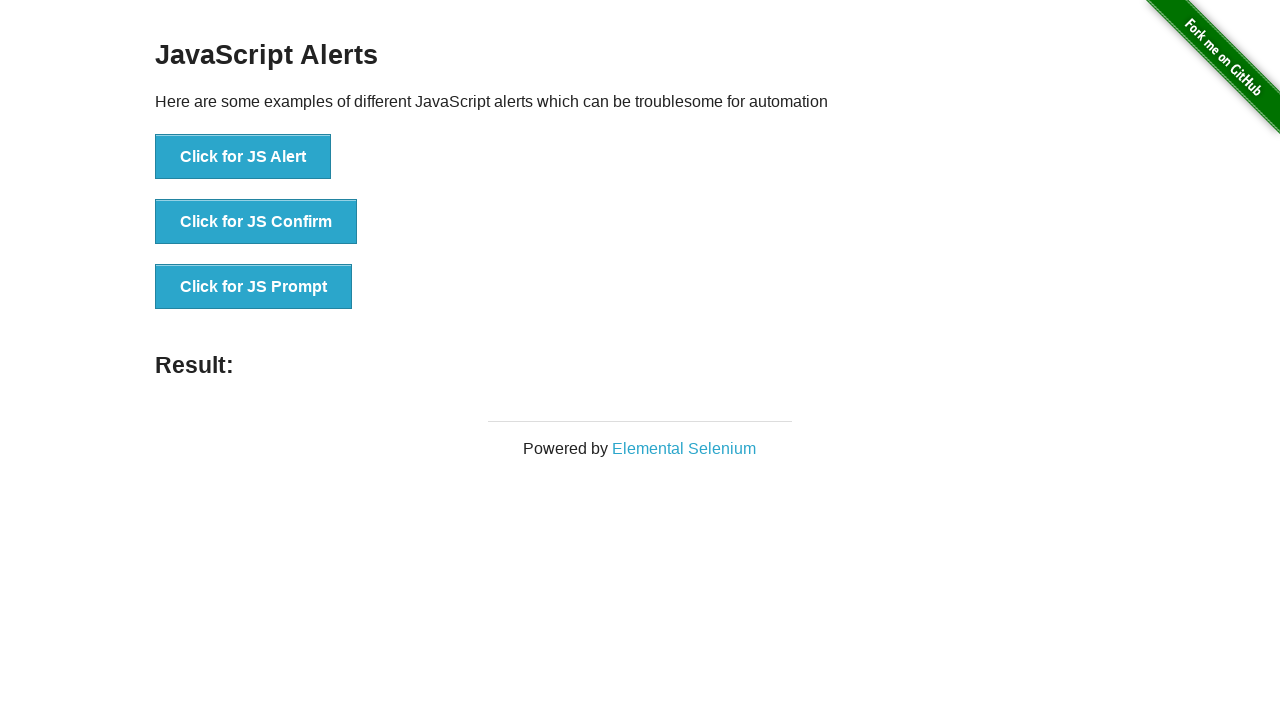

Alerts page loaded and JS Alert button is visible
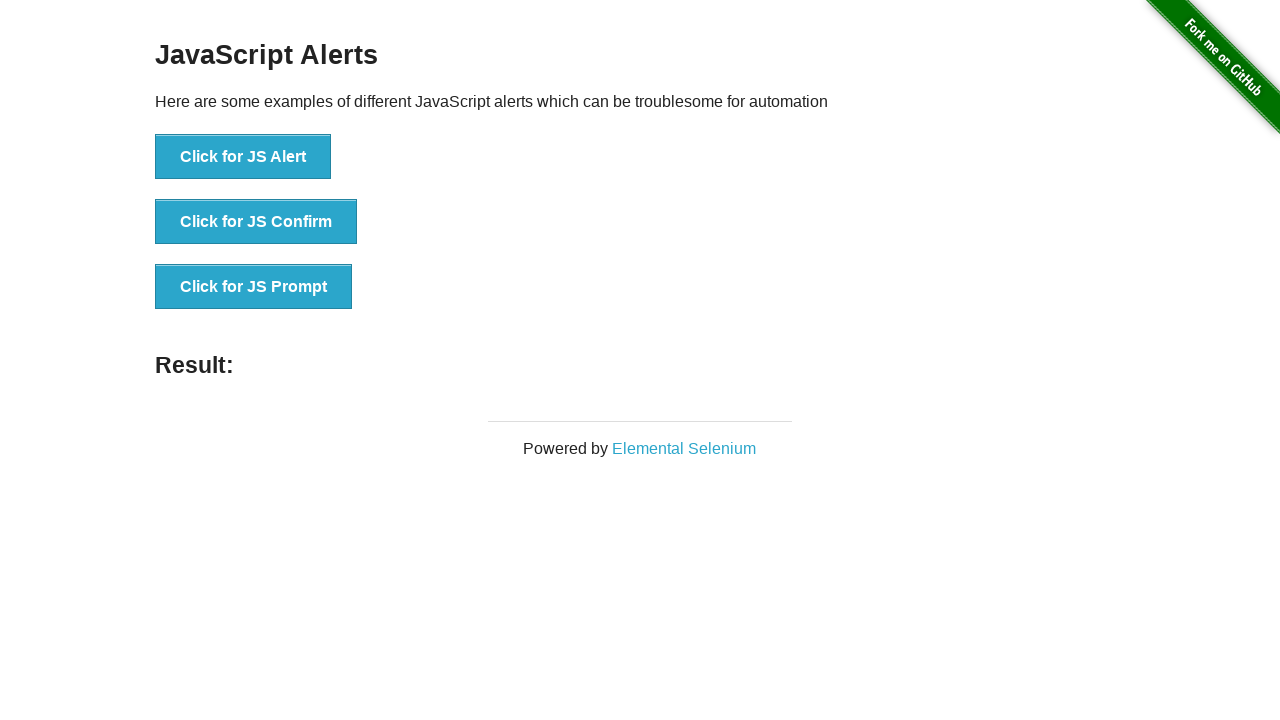

Clicked JS Alert button at (243, 157) on button[onclick='jsAlert()']
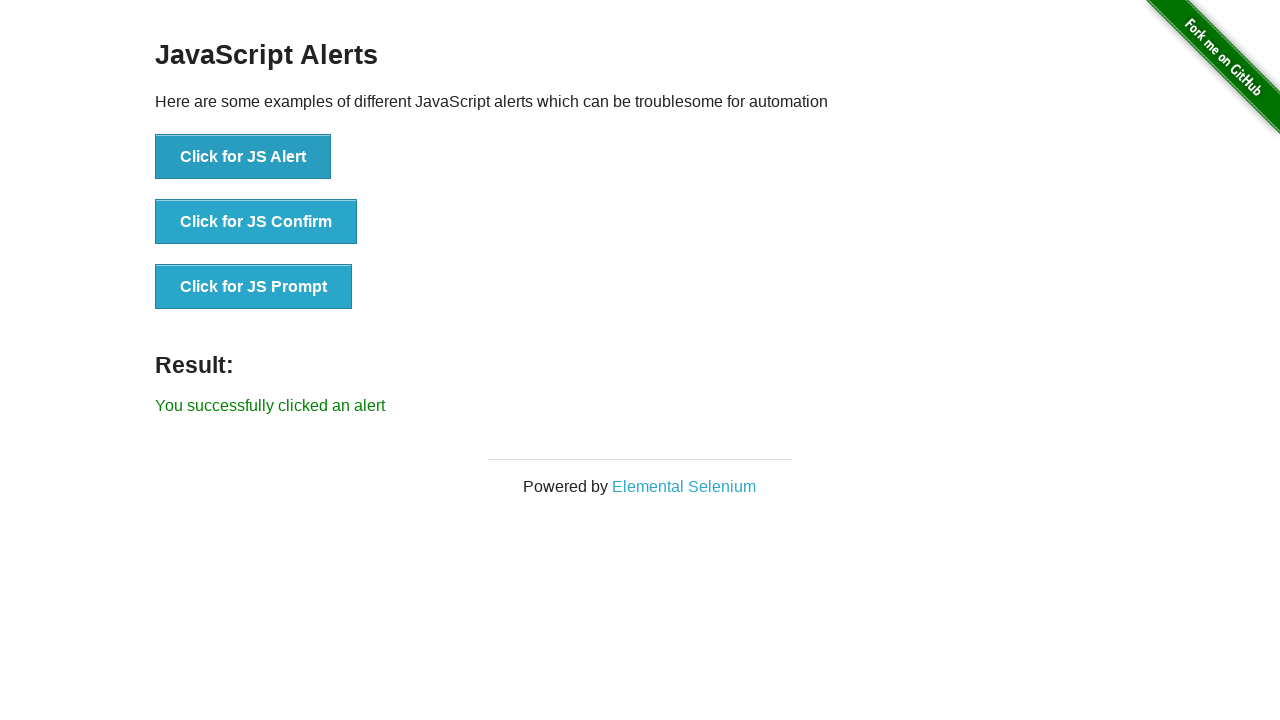

Clicked JS Alert button and accepted the alert at (243, 157) on button[onclick='jsAlert()']
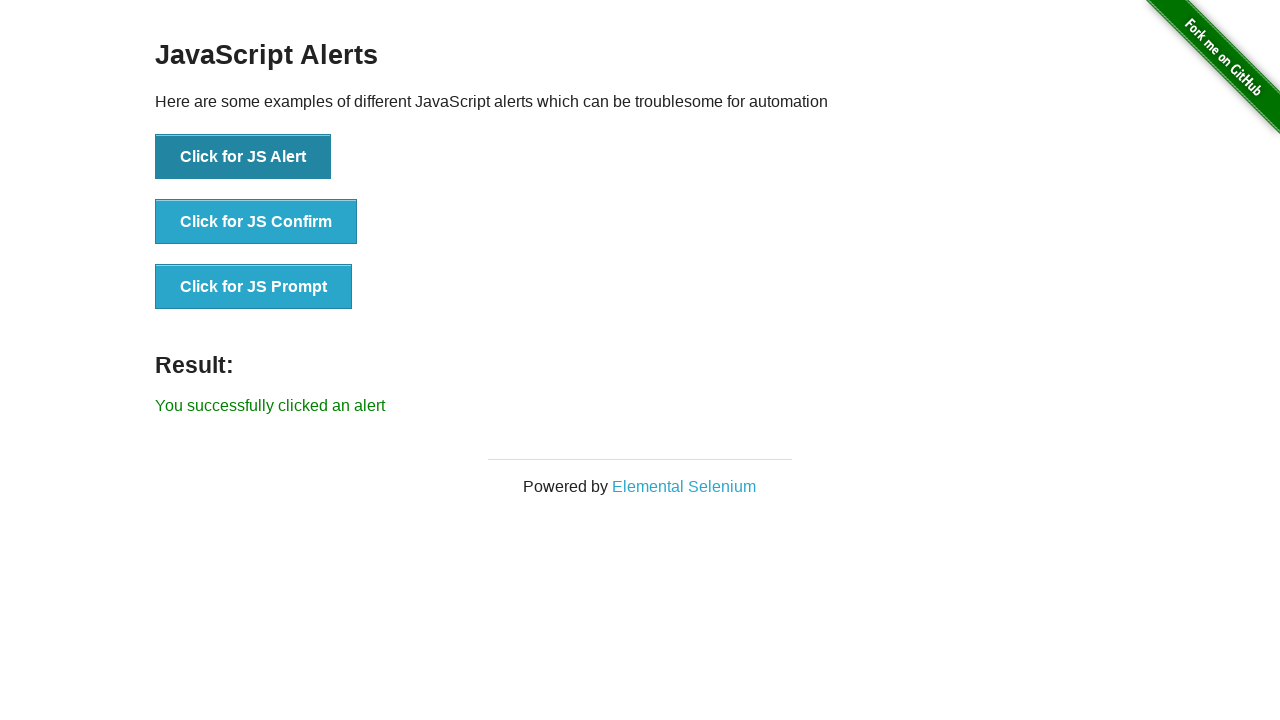

Clicked JS Alert button with once handler and accepted the alert at (243, 157) on button[onclick='jsAlert()']
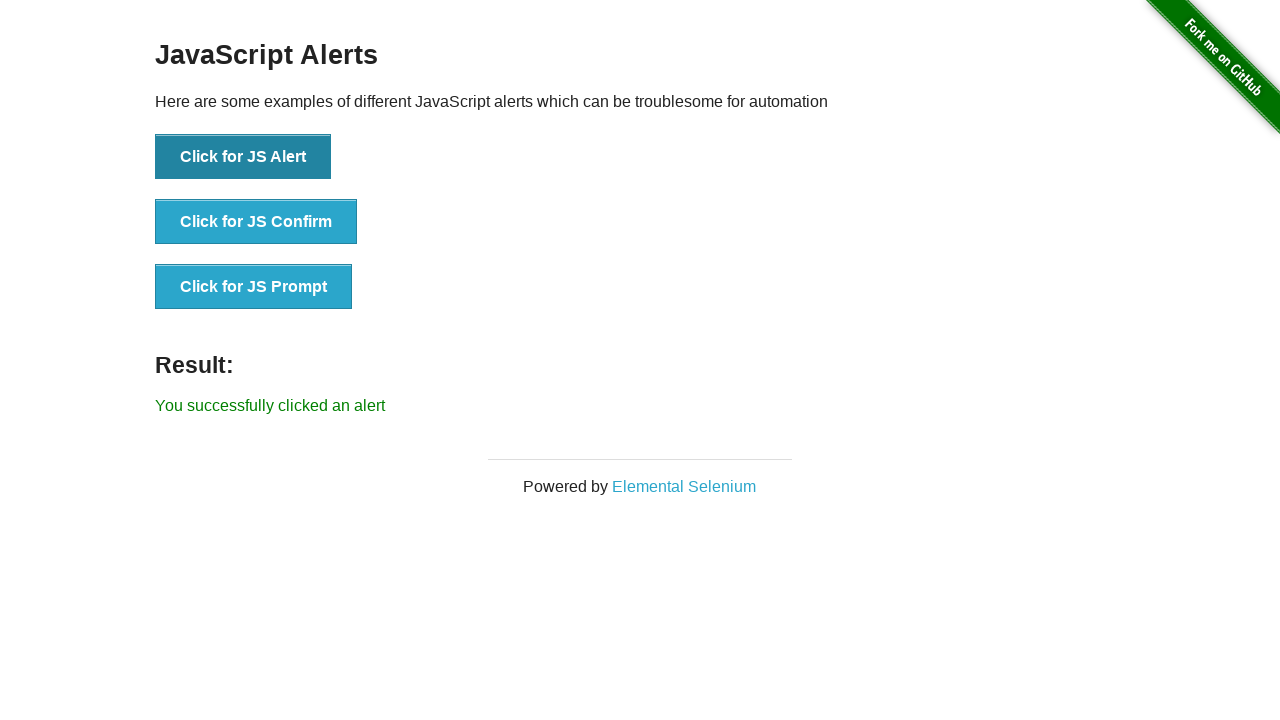

Result message appeared on page
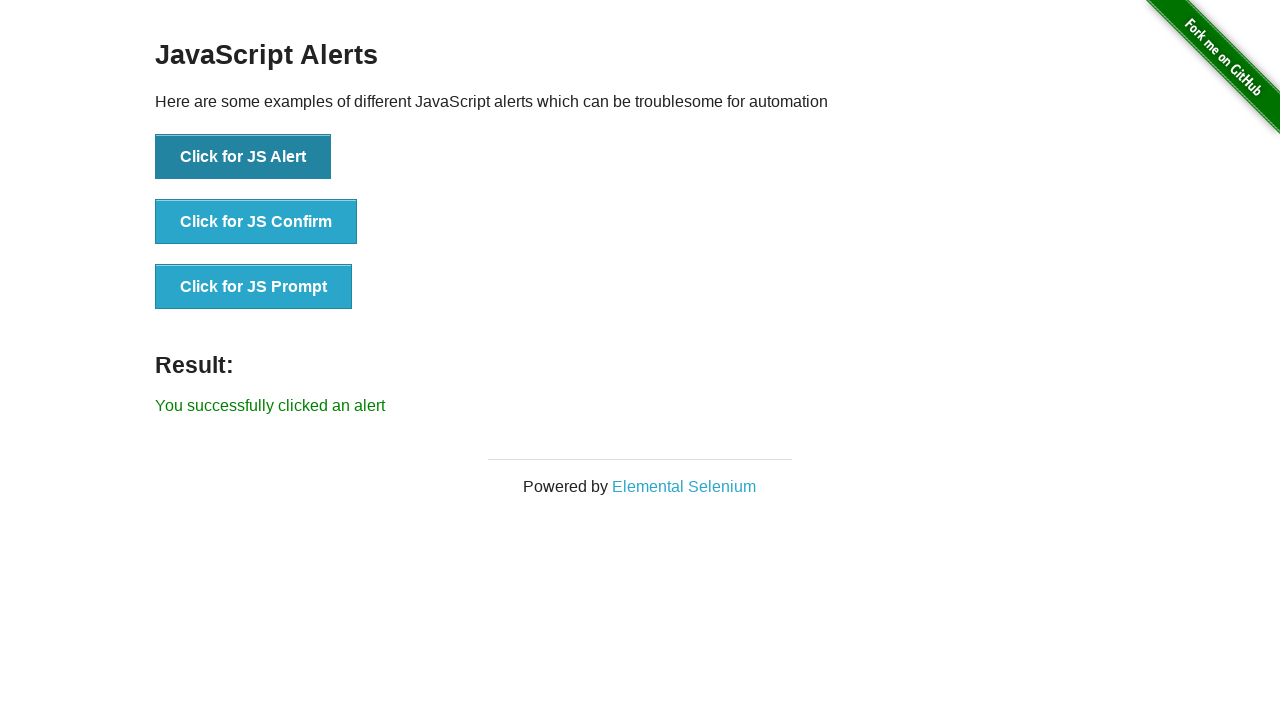

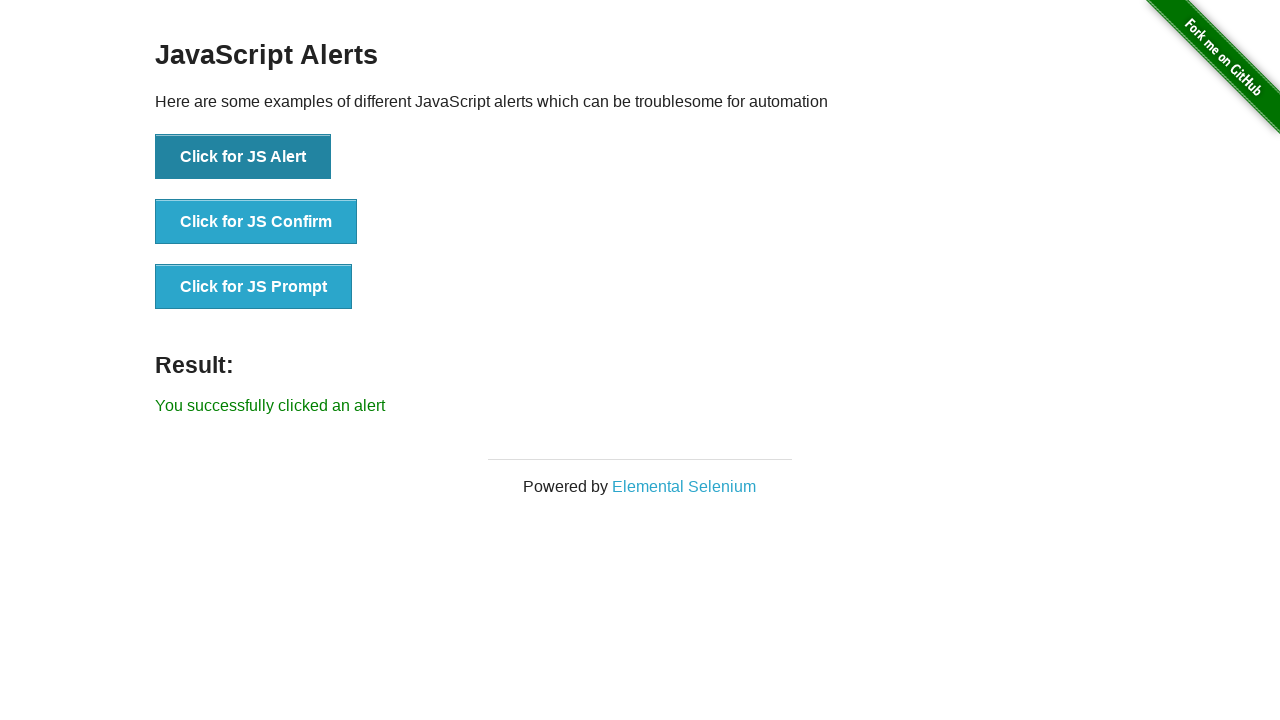